Tests drag and drop functionality by dragging a draggable element and dropping it onto a droppable target area

Starting URL: https://jqueryui.com/resources/demos/droppable/default.html

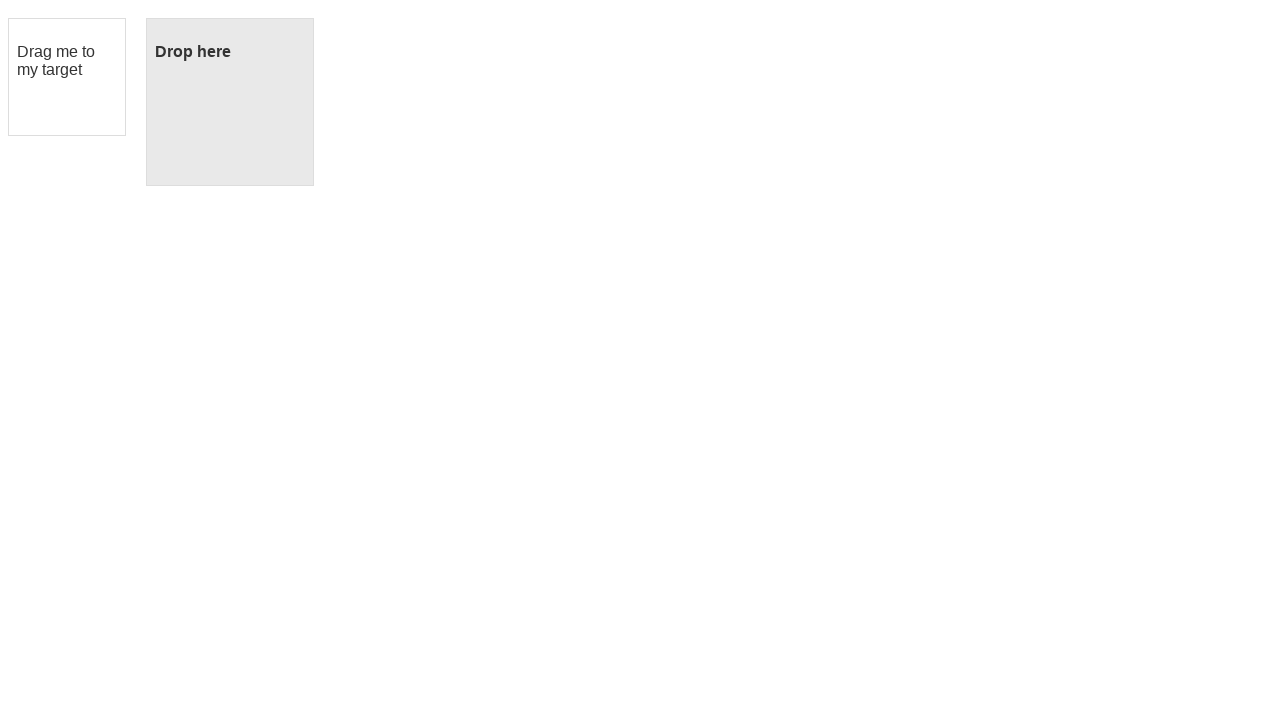

Located the draggable element with id 'draggable'
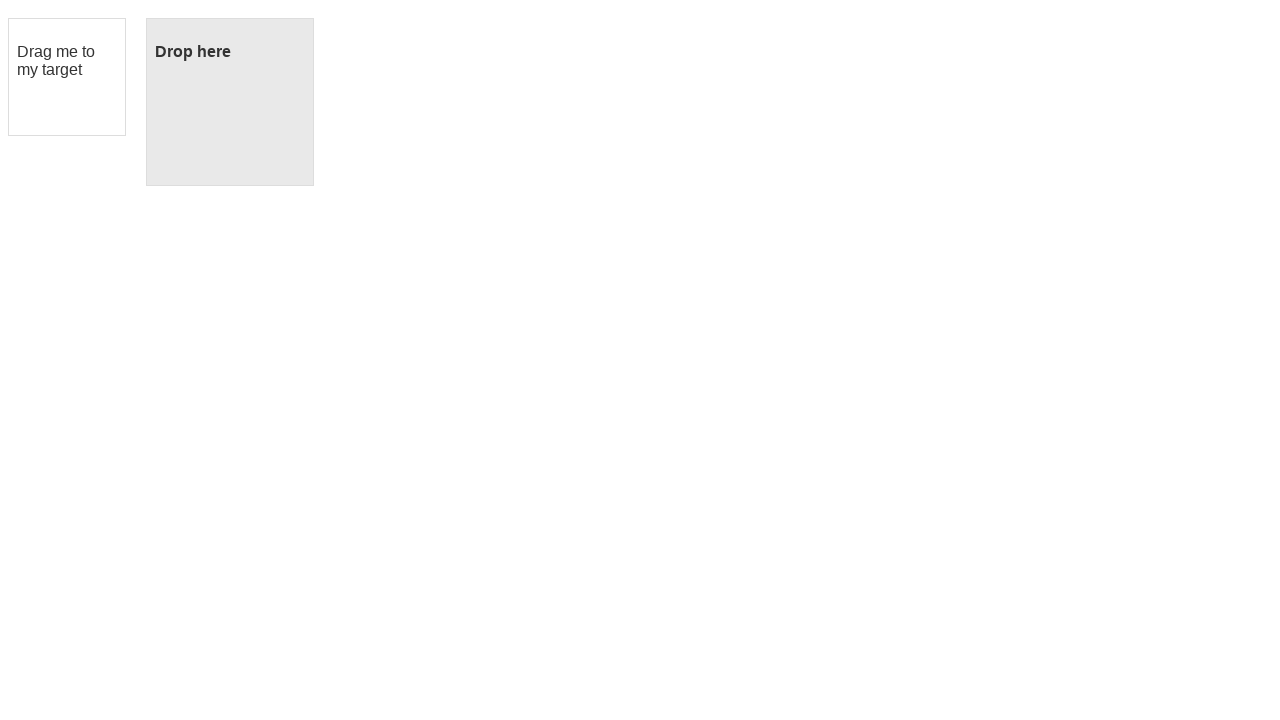

Located the droppable target element with id 'droppable'
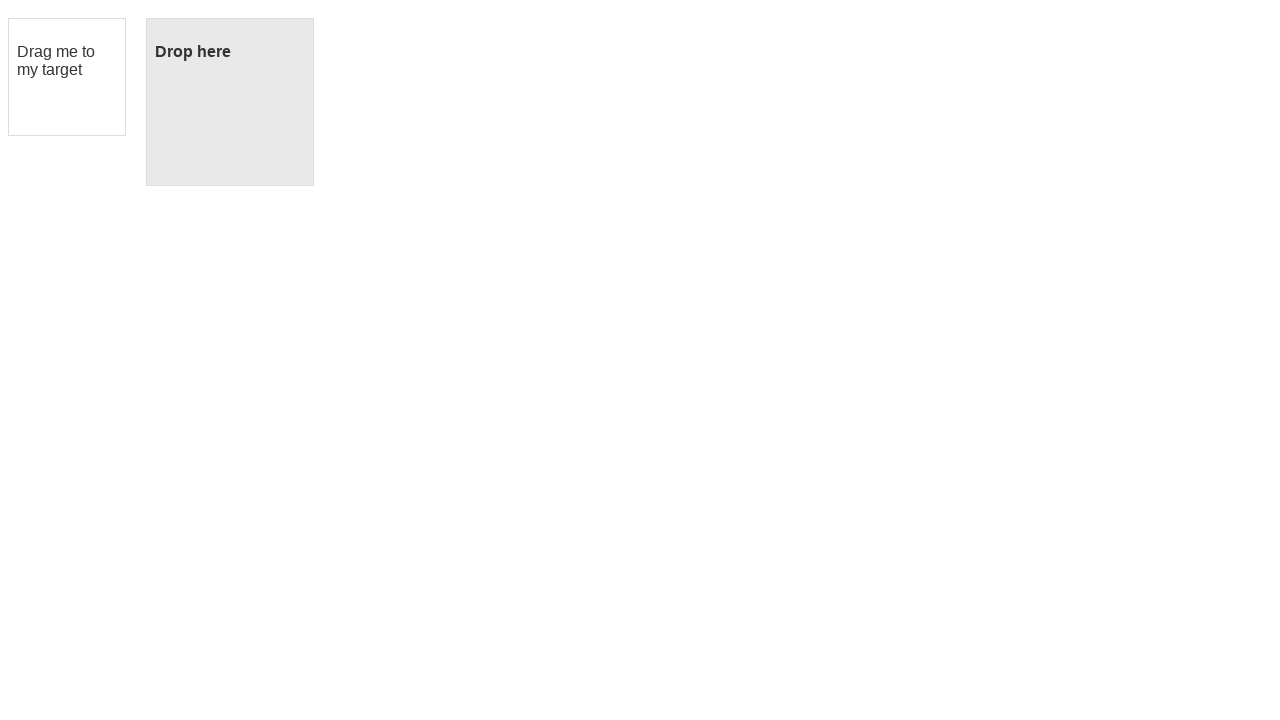

Dragged the draggable element and dropped it onto the droppable target area at (230, 102)
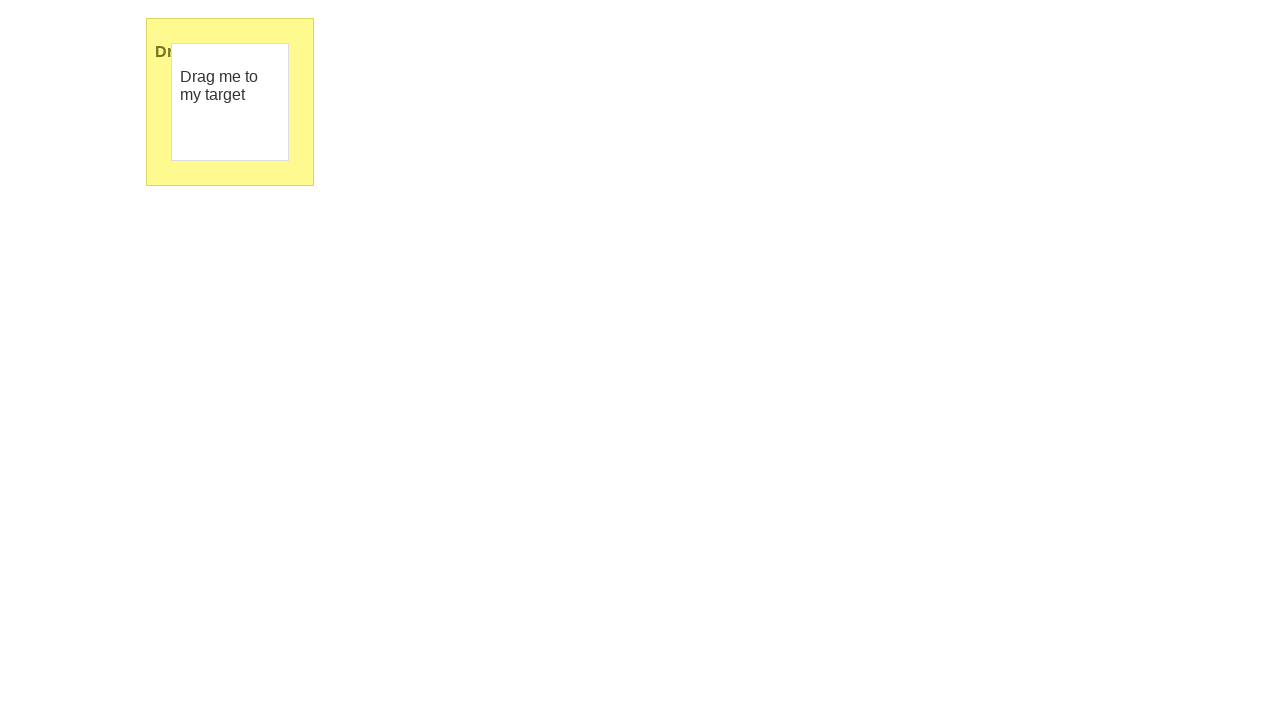

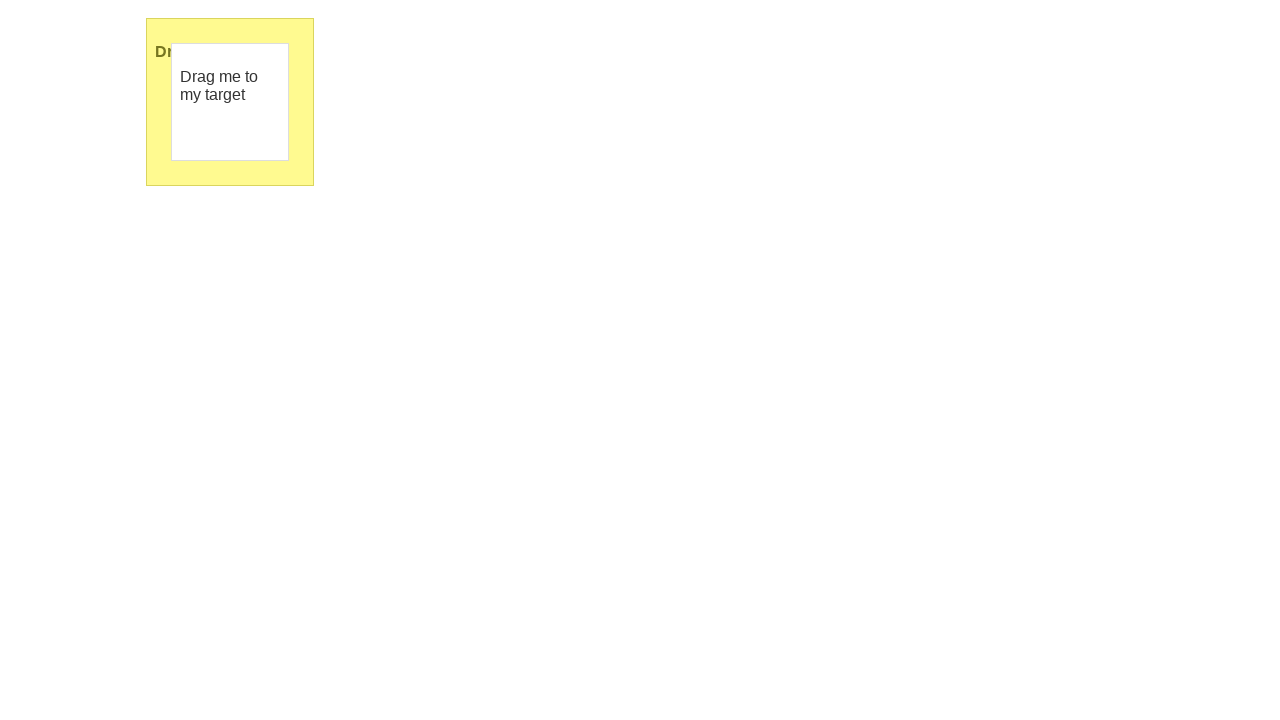